Navigates to the Fastpeoplesearch opt-out page to begin the privacy removal process

Starting URL: https://www.fastpeoplesearch.com/removal

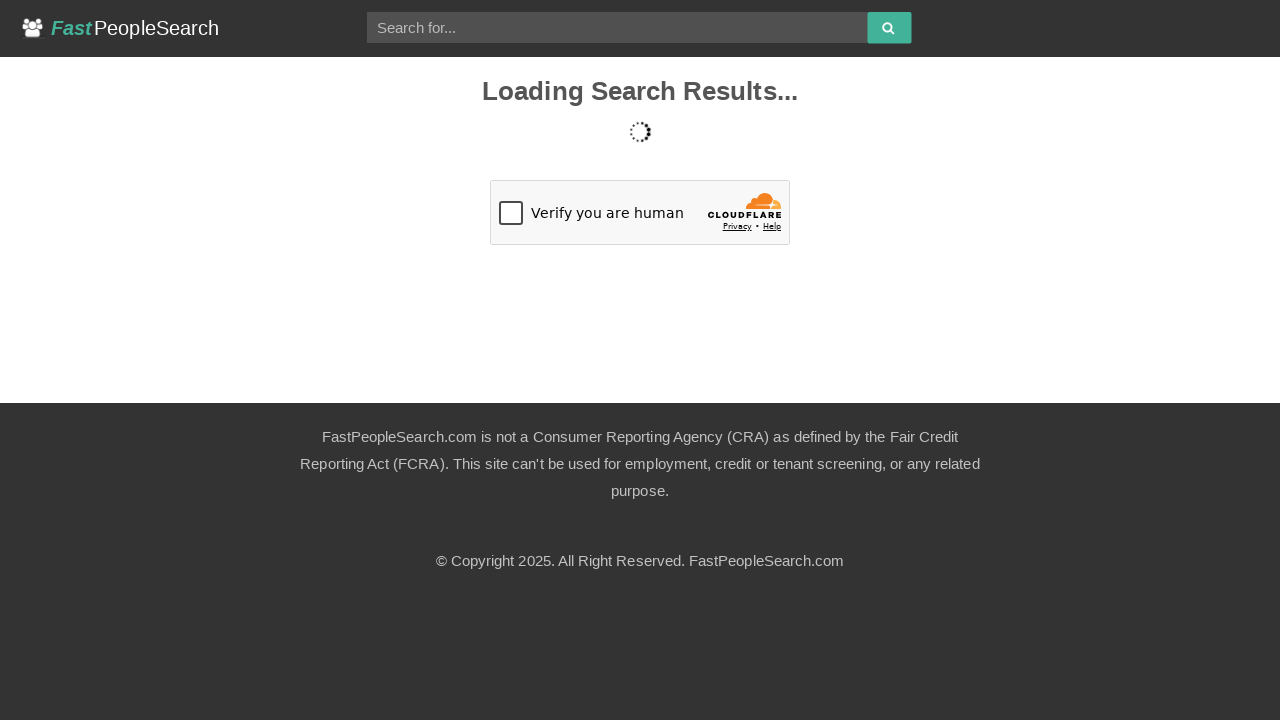

Waited 5 seconds for Fastpeoplesearch opt-out page to fully load
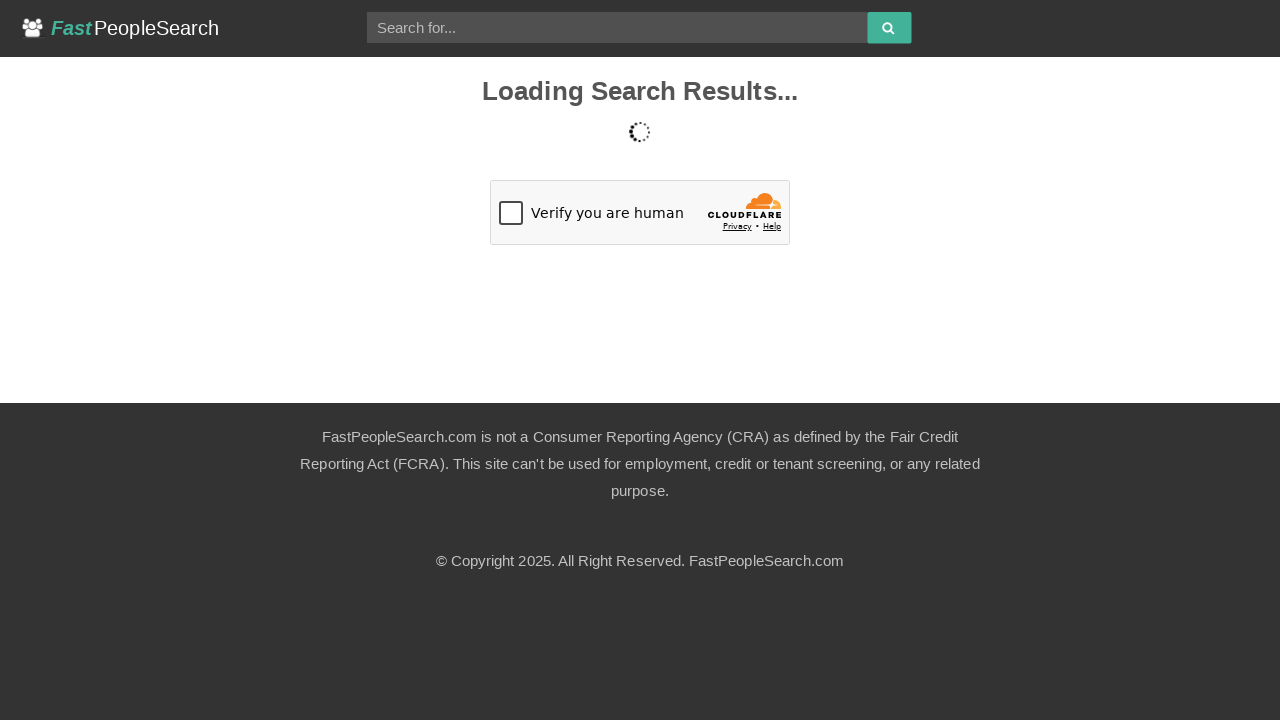

Verified page body element loaded successfully
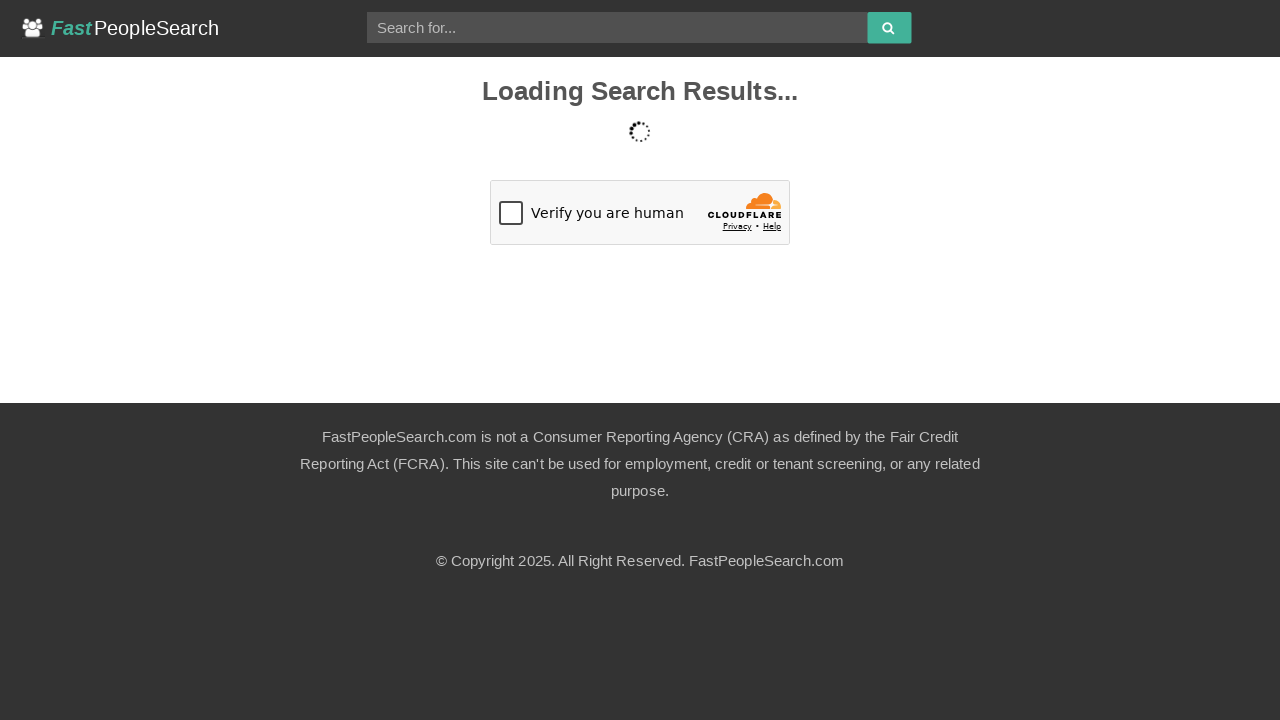

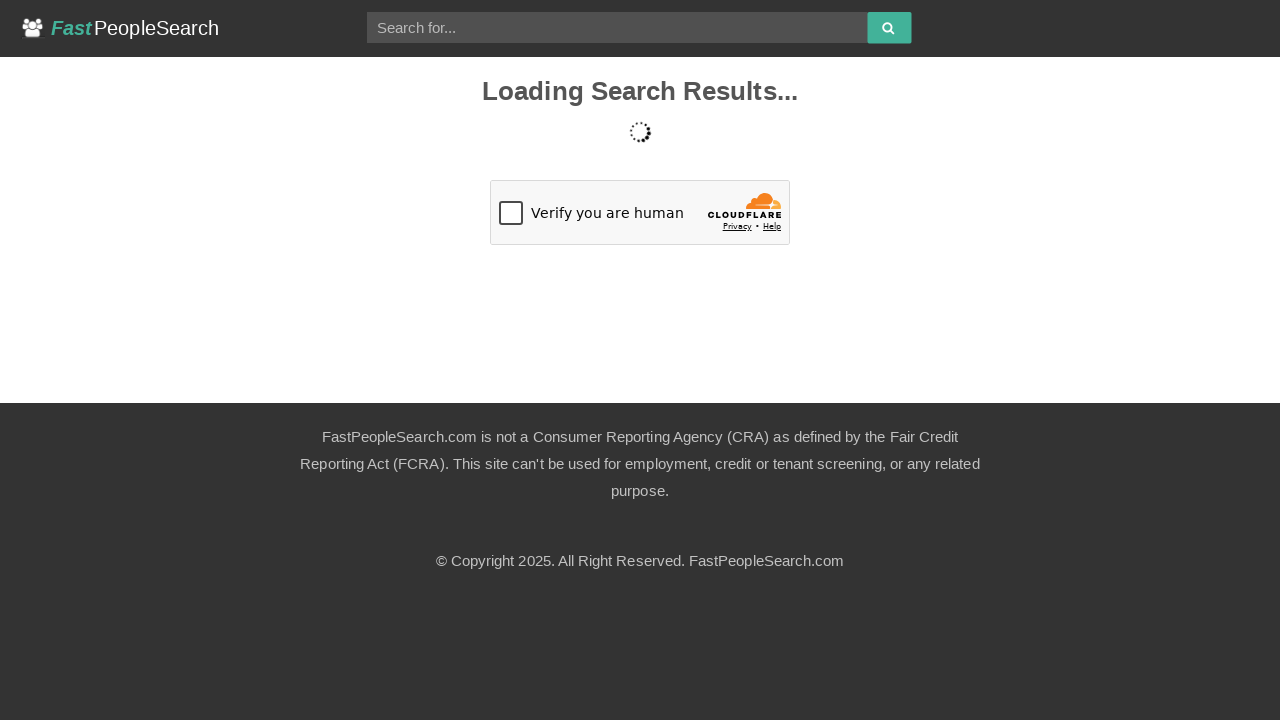